Tests removing console log handler by clicking a button after handler removal

Starting URL: https://www.selenium.dev/selenium/web/bidi/logEntryAdded.html

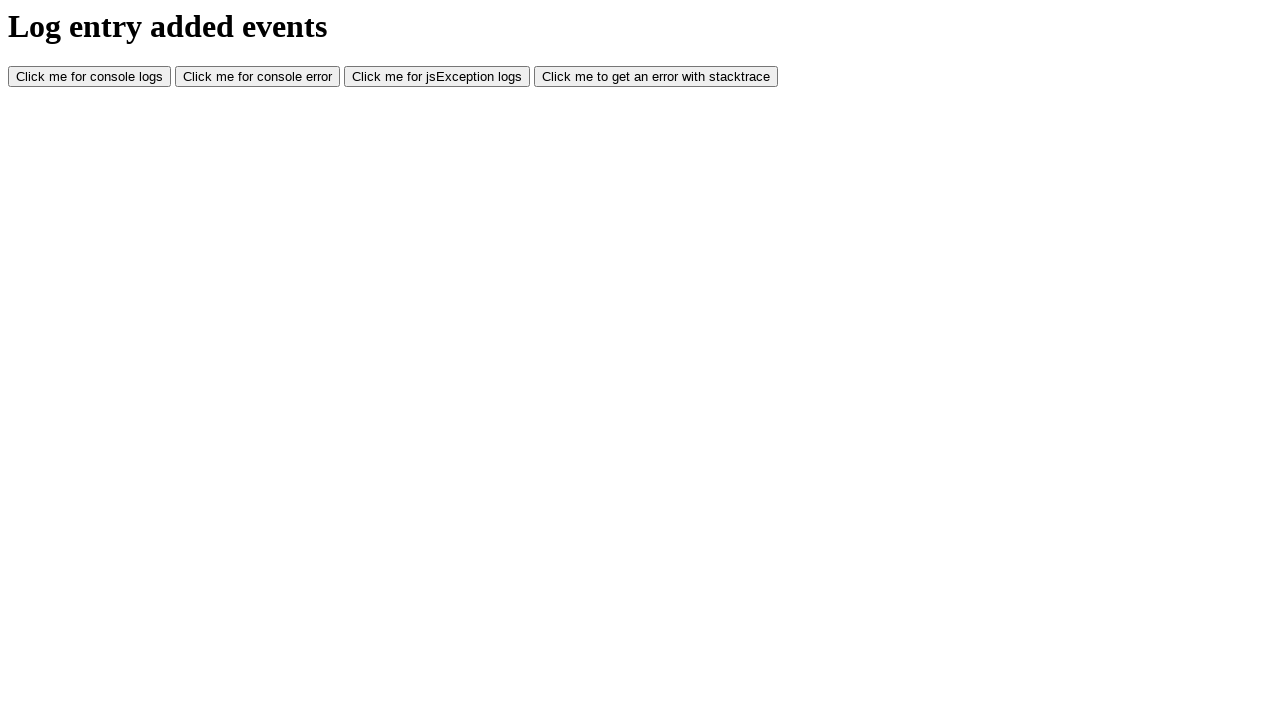

Clicked the console.log button at (90, 77) on #consoleLog
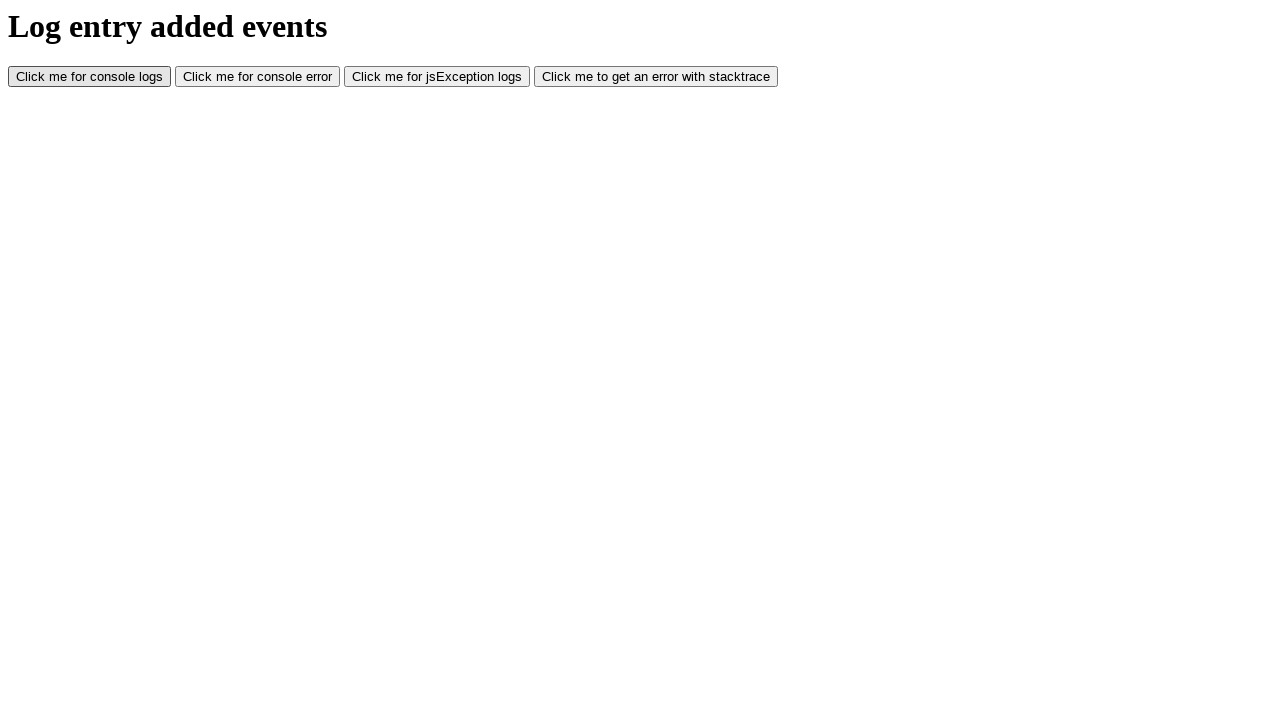

Waited 500ms for console messages to be processed
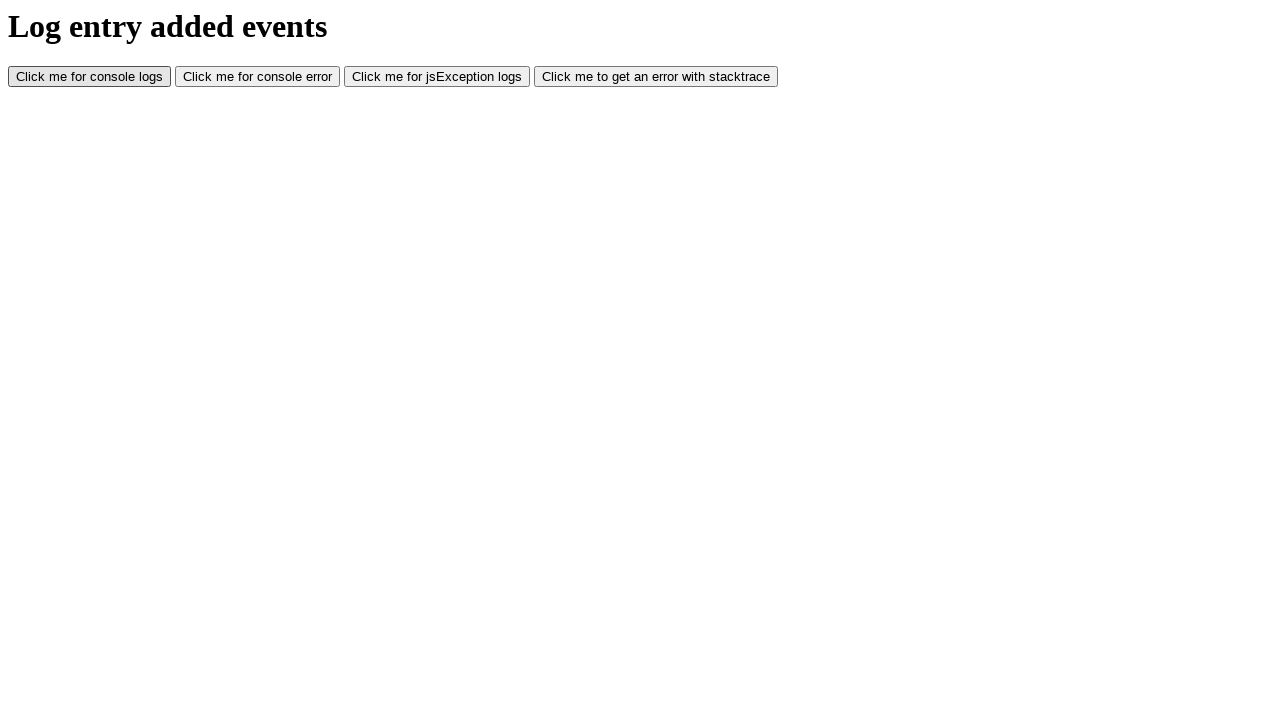

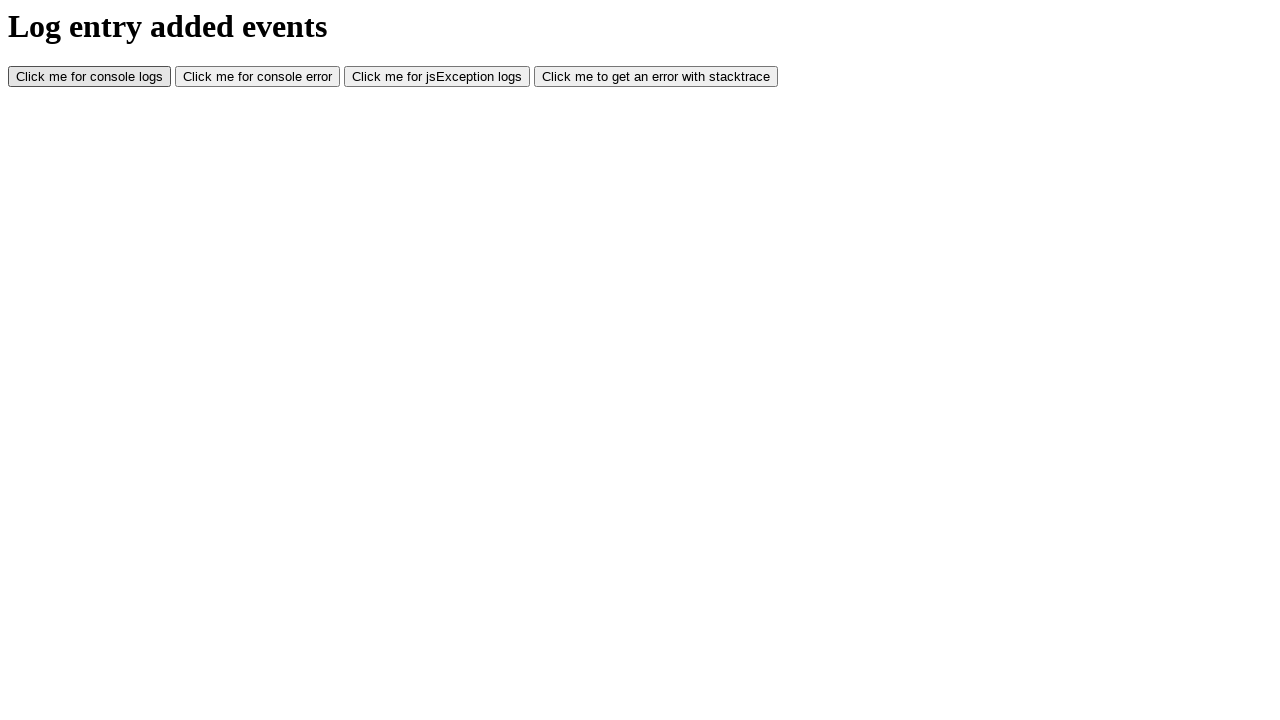